Tests dropdown menu functionality by selecting an option from a country dropdown using visible text selection

Starting URL: https://www.globalsqa.com/demo-site/select-dropdown-menu/

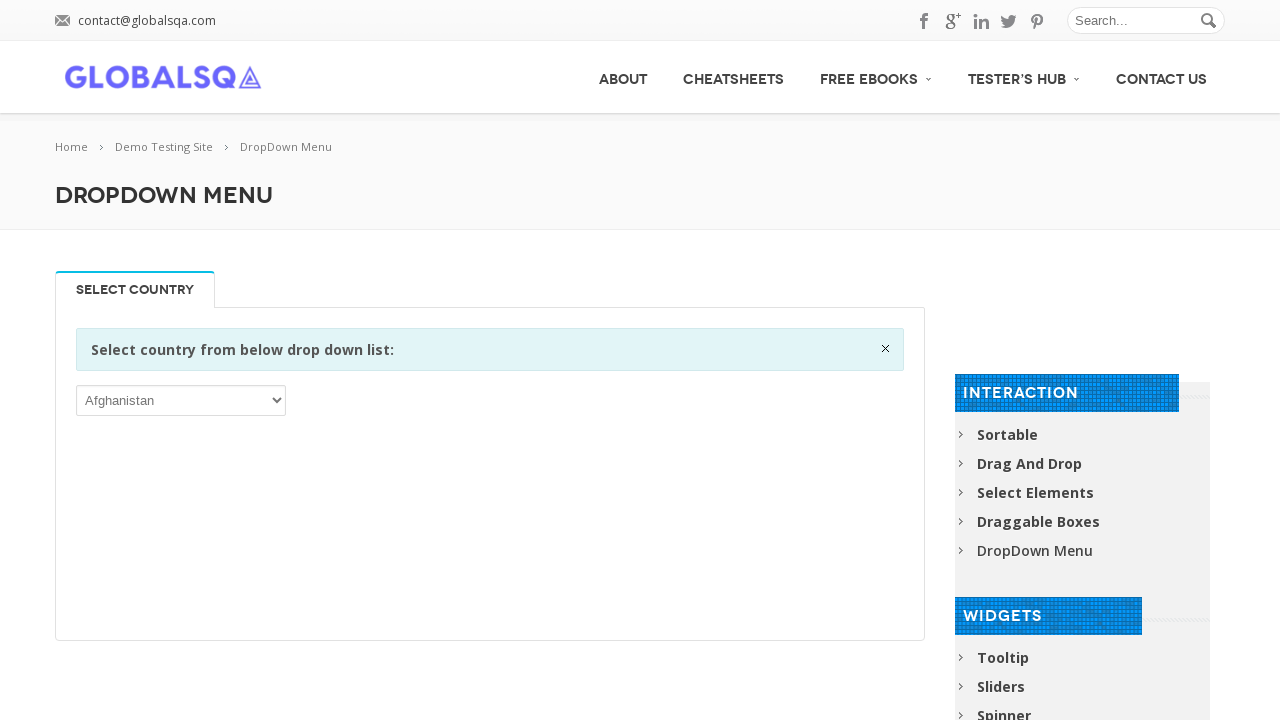

Waited for dropdown selector to be available
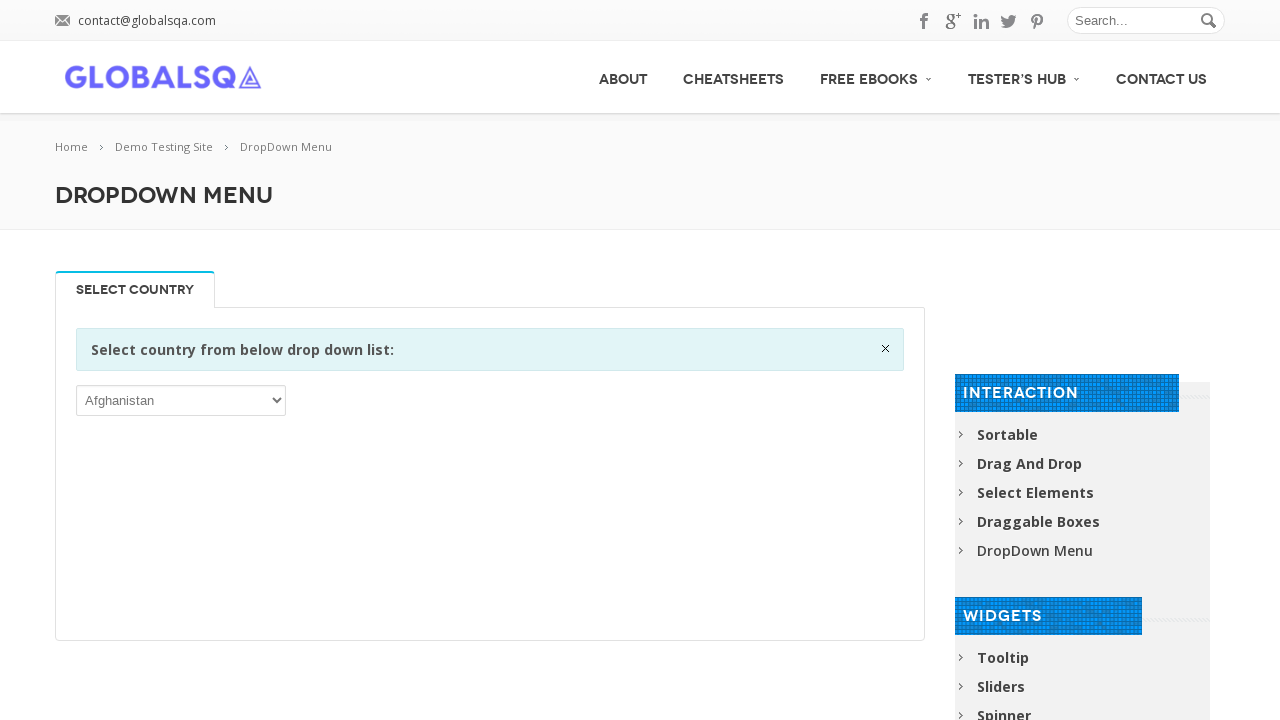

Selected 'Åland Islands' from the country dropdown on select
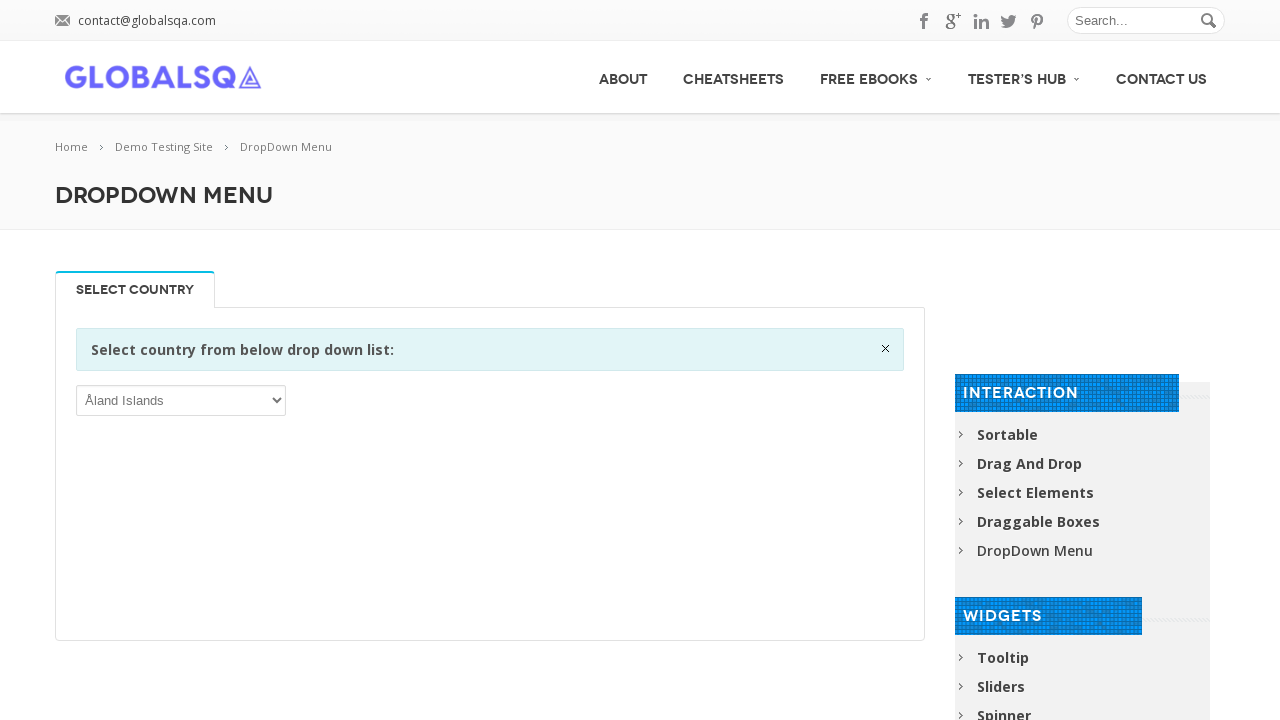

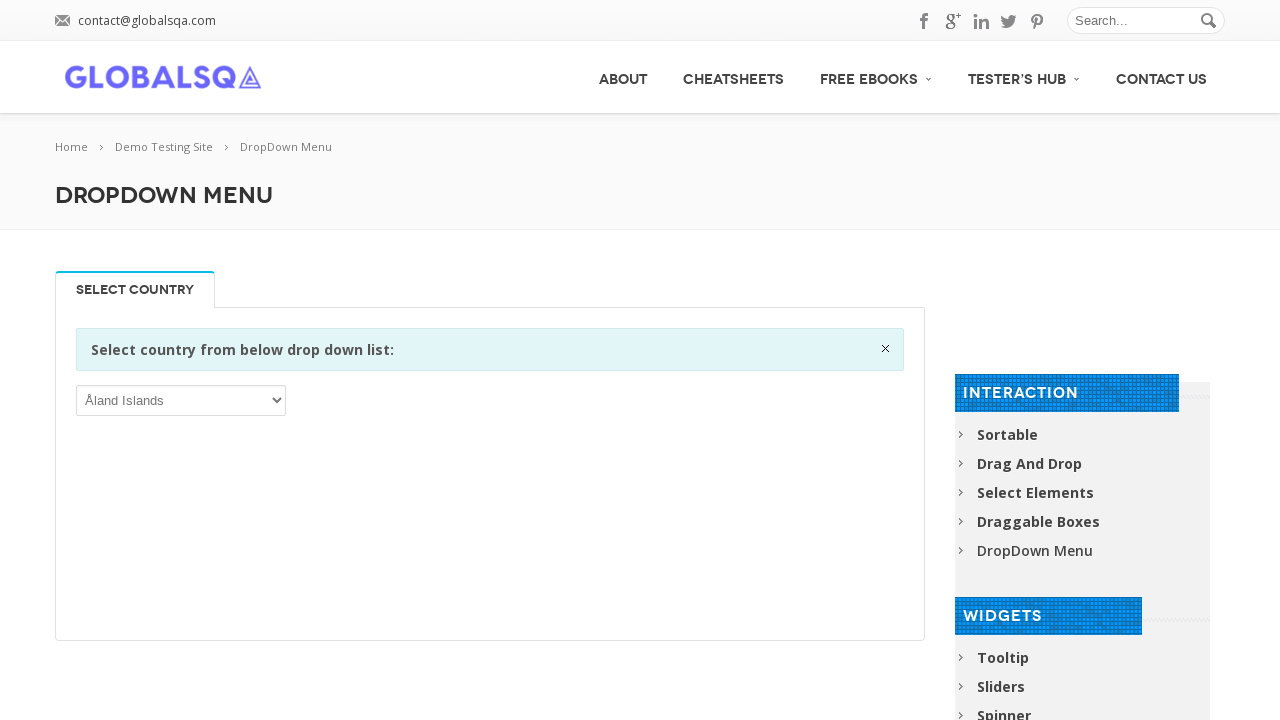